Navigates to W3Schools HTML tables tutorial page and verifies the presence of the customers table by checking that table cells exist in the expected structure.

Starting URL: https://www.w3schools.com/html/html_tables.asp

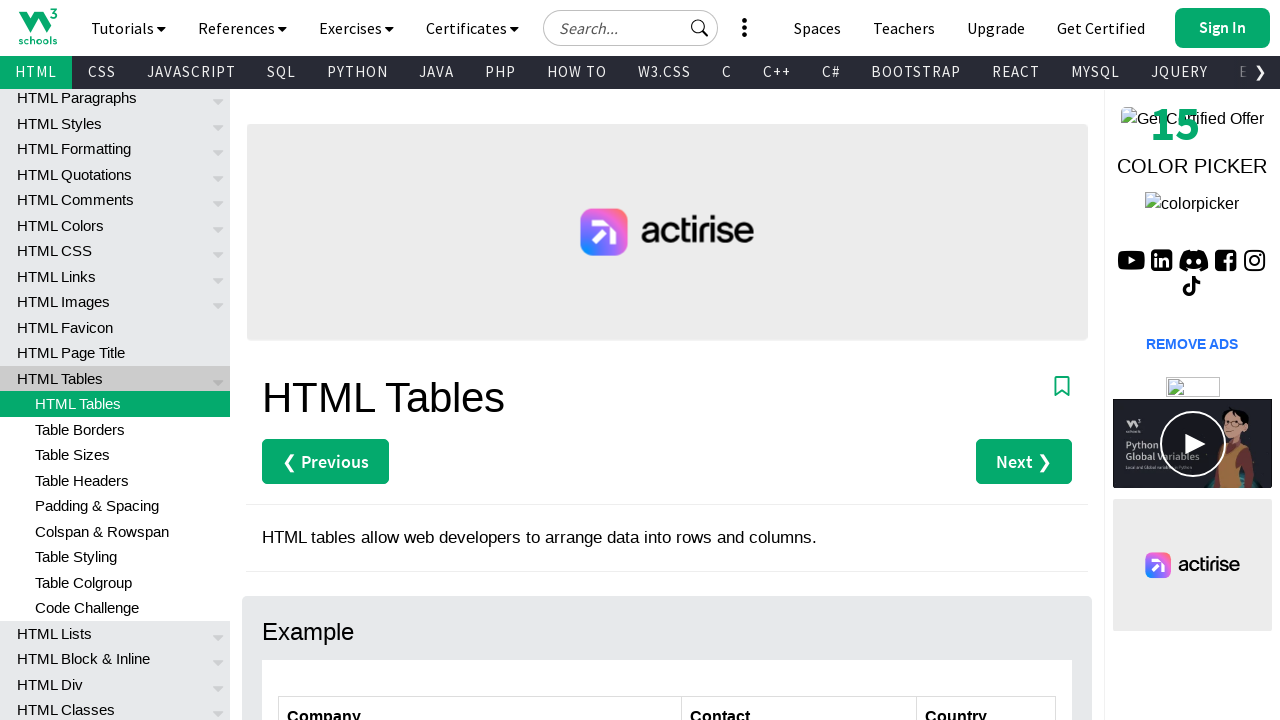

Navigated to W3Schools HTML tables tutorial page
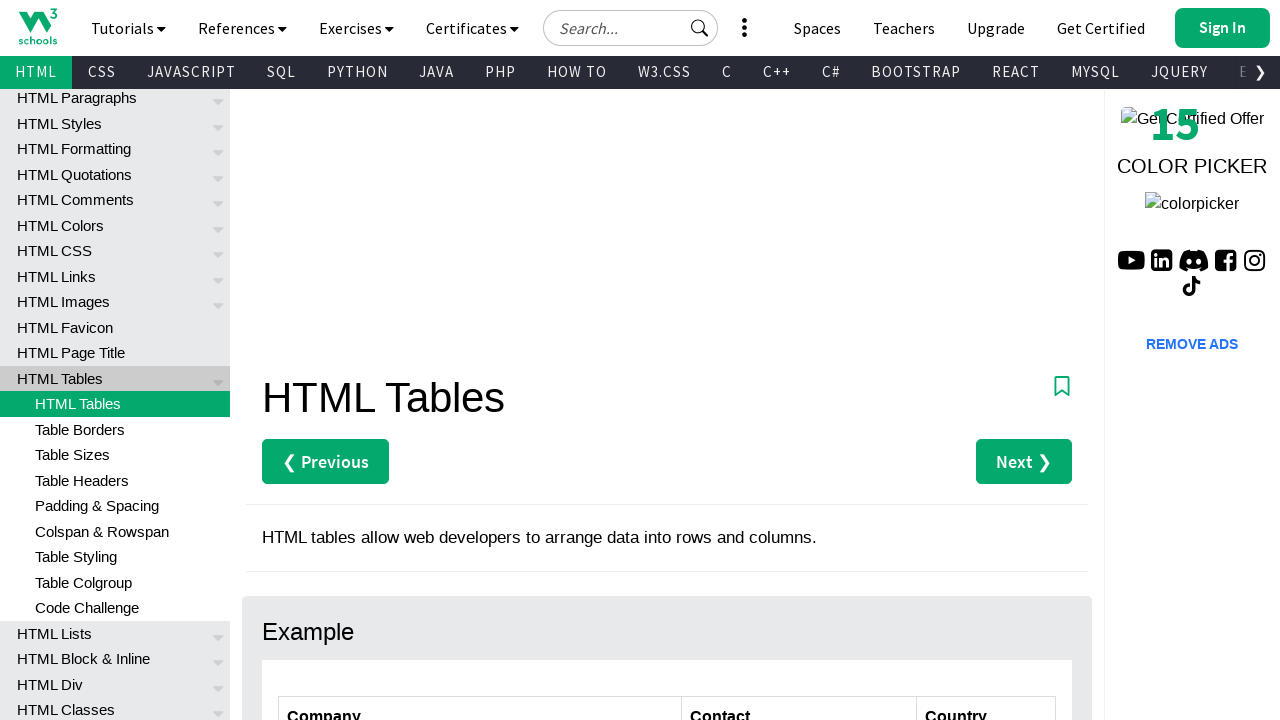

Customers table (#customers) is present on the page
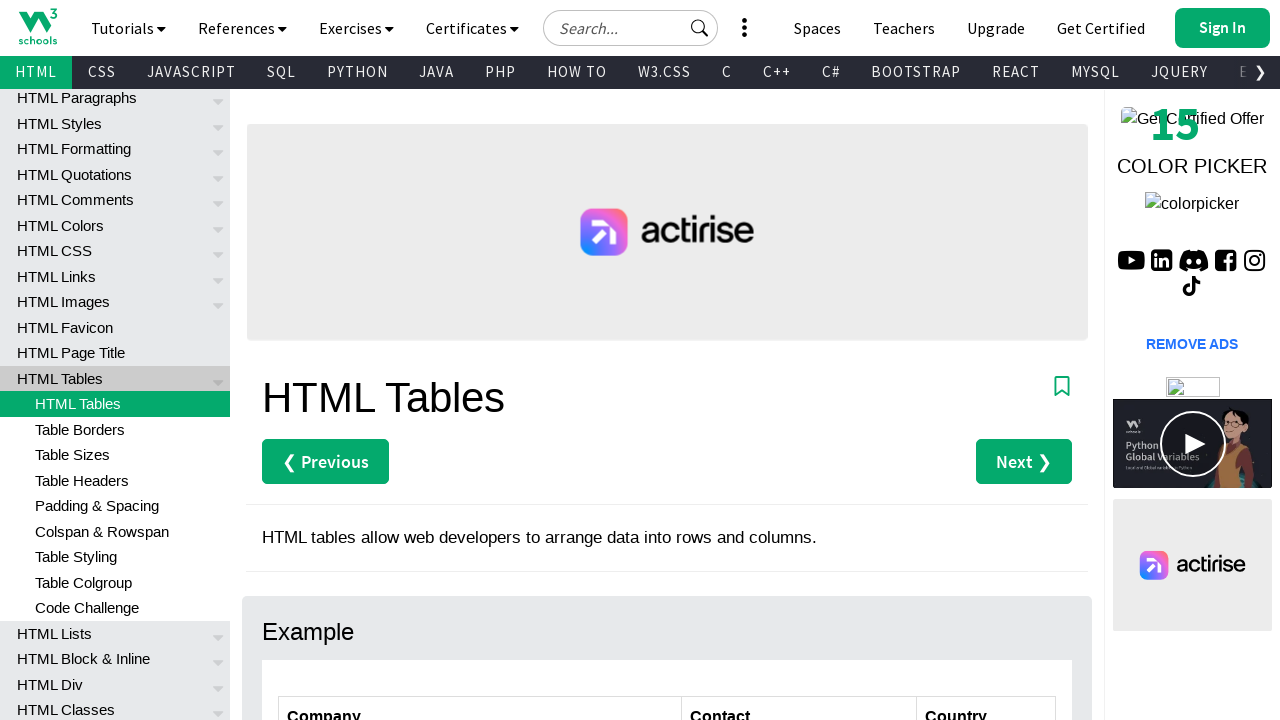

First data row (row 2) of customers table is visible
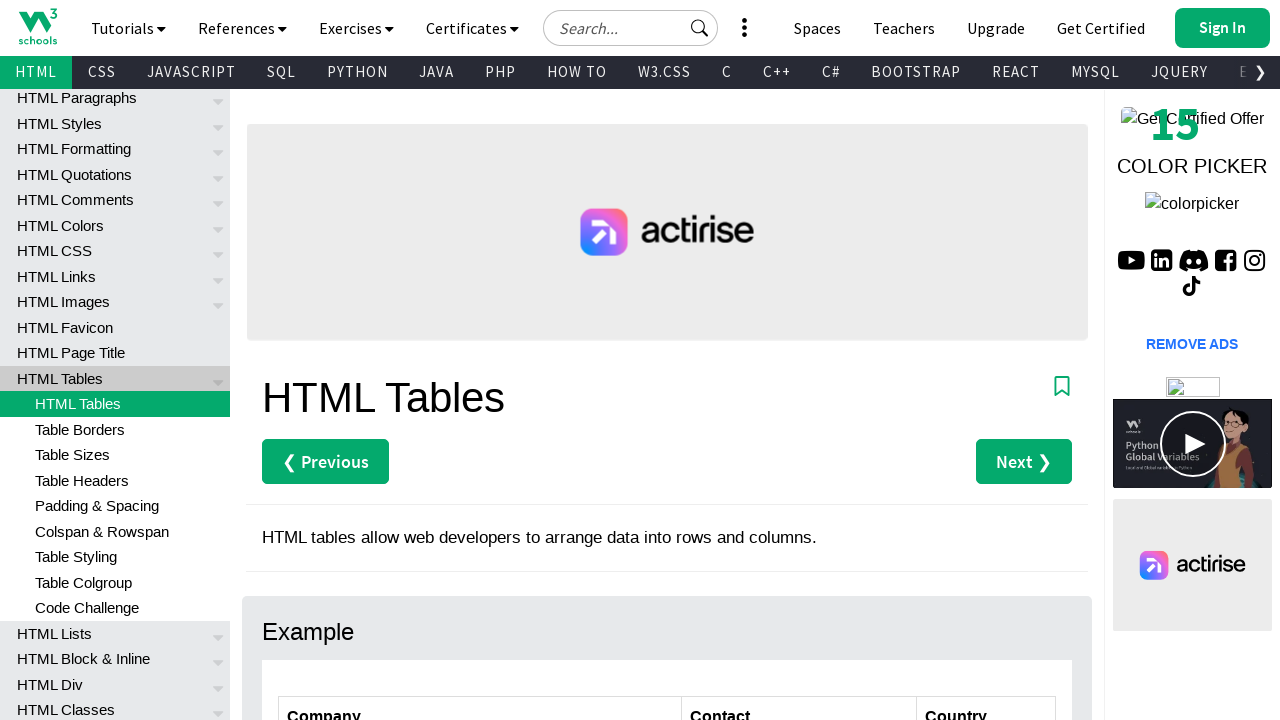

Table cell verified at row 2, column 1
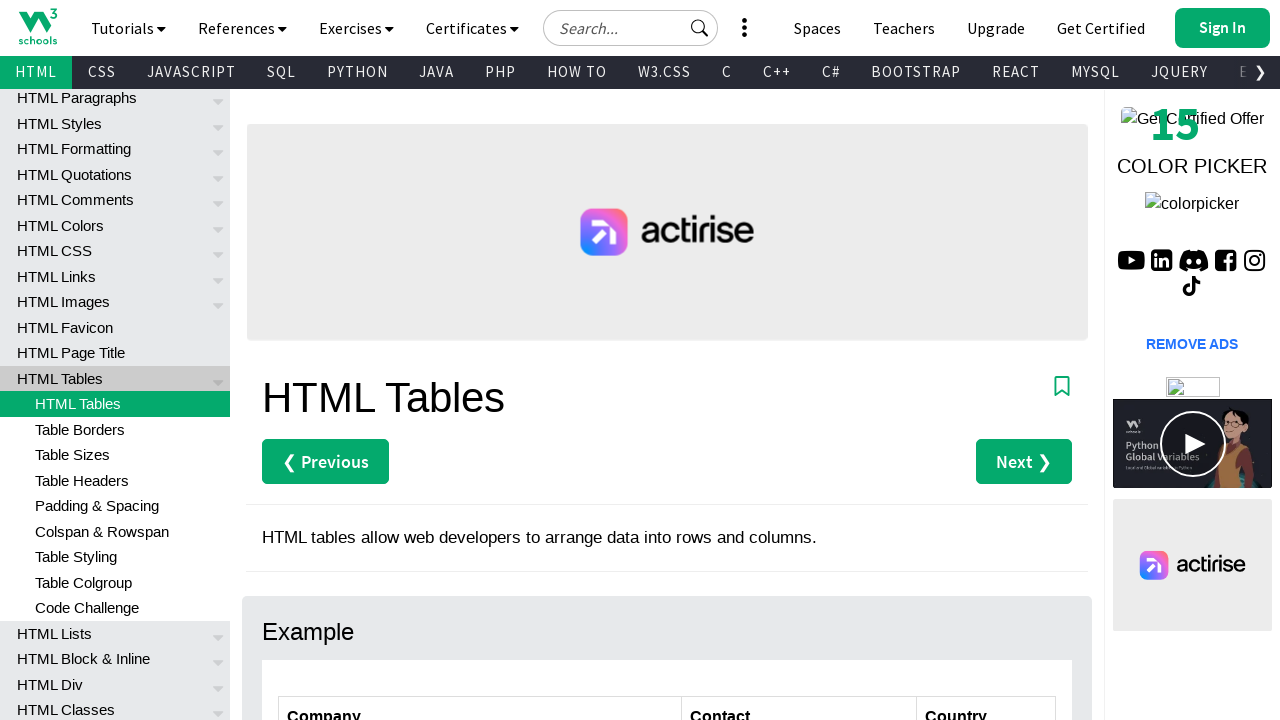

Table cell verified at row 2, column 2
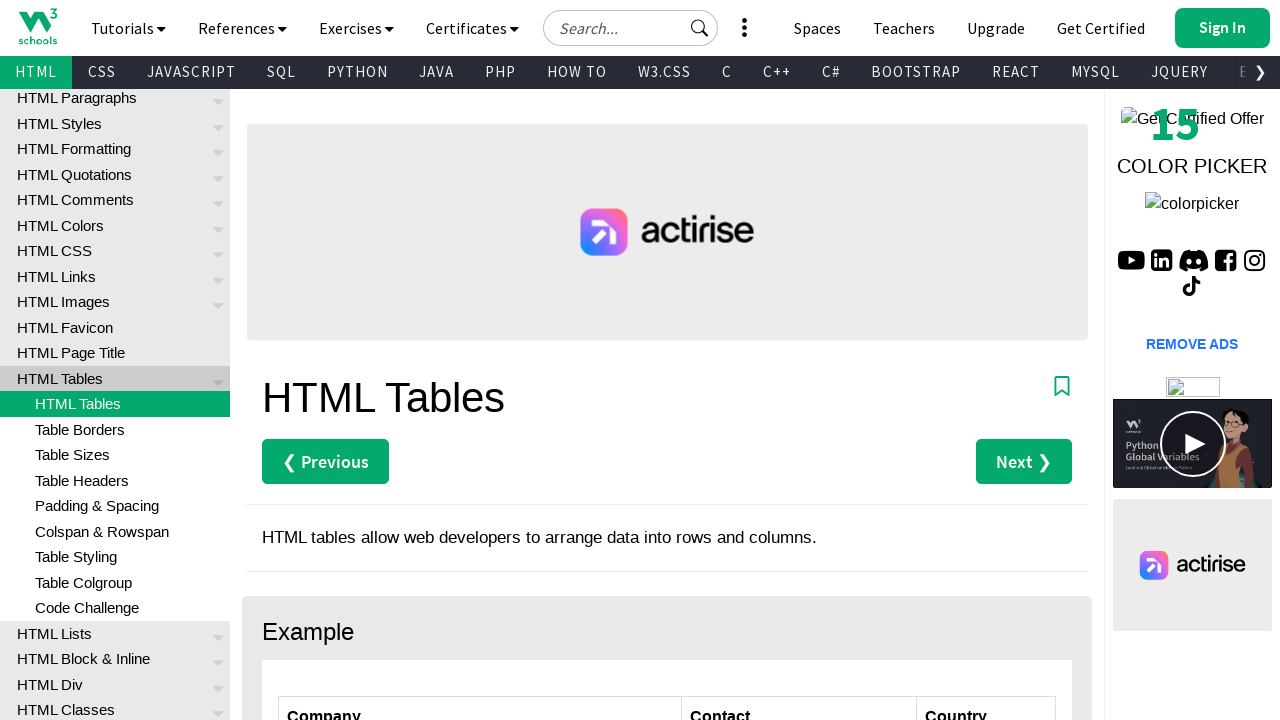

Table cell verified at row 2, column 3
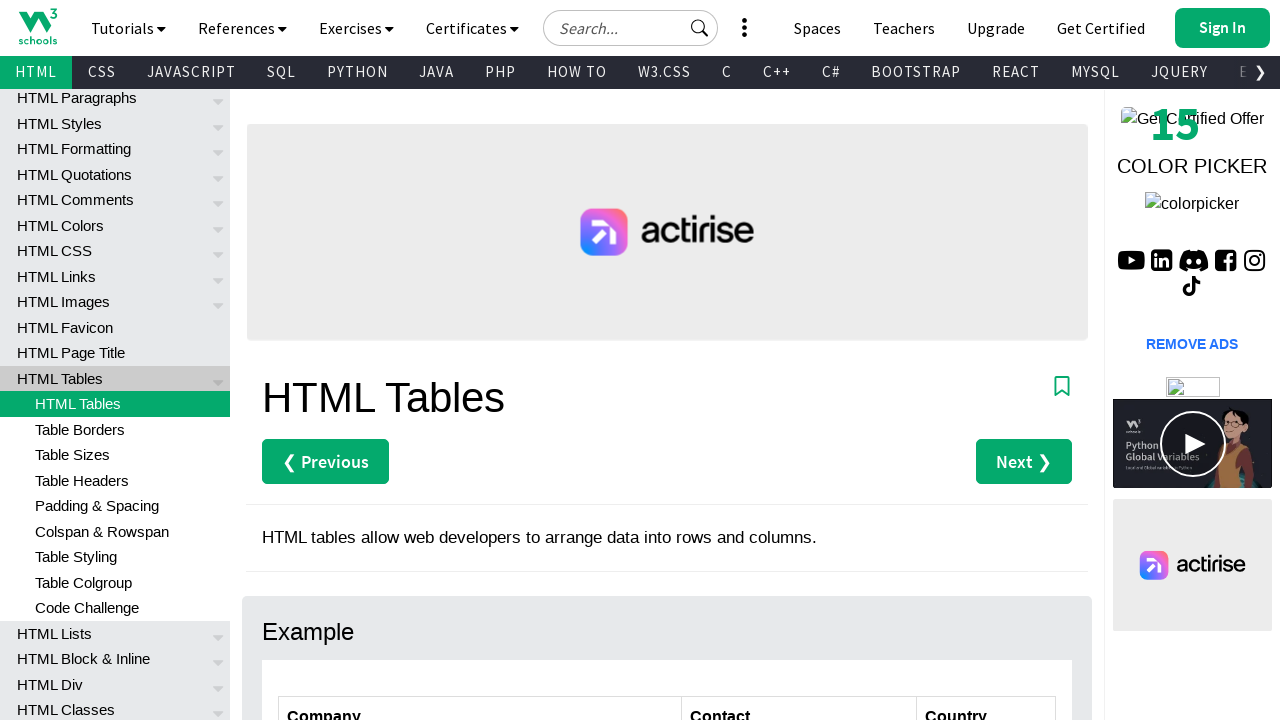

Table cell verified at row 3, column 1
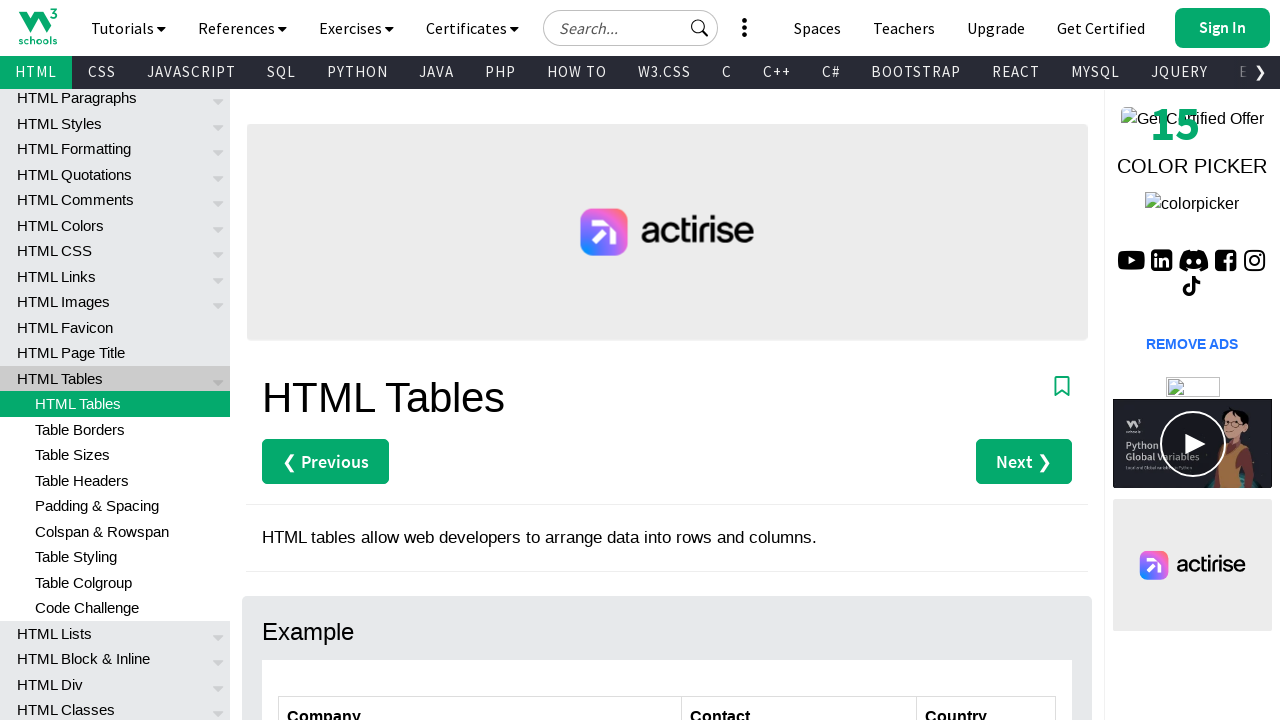

Table cell verified at row 3, column 2
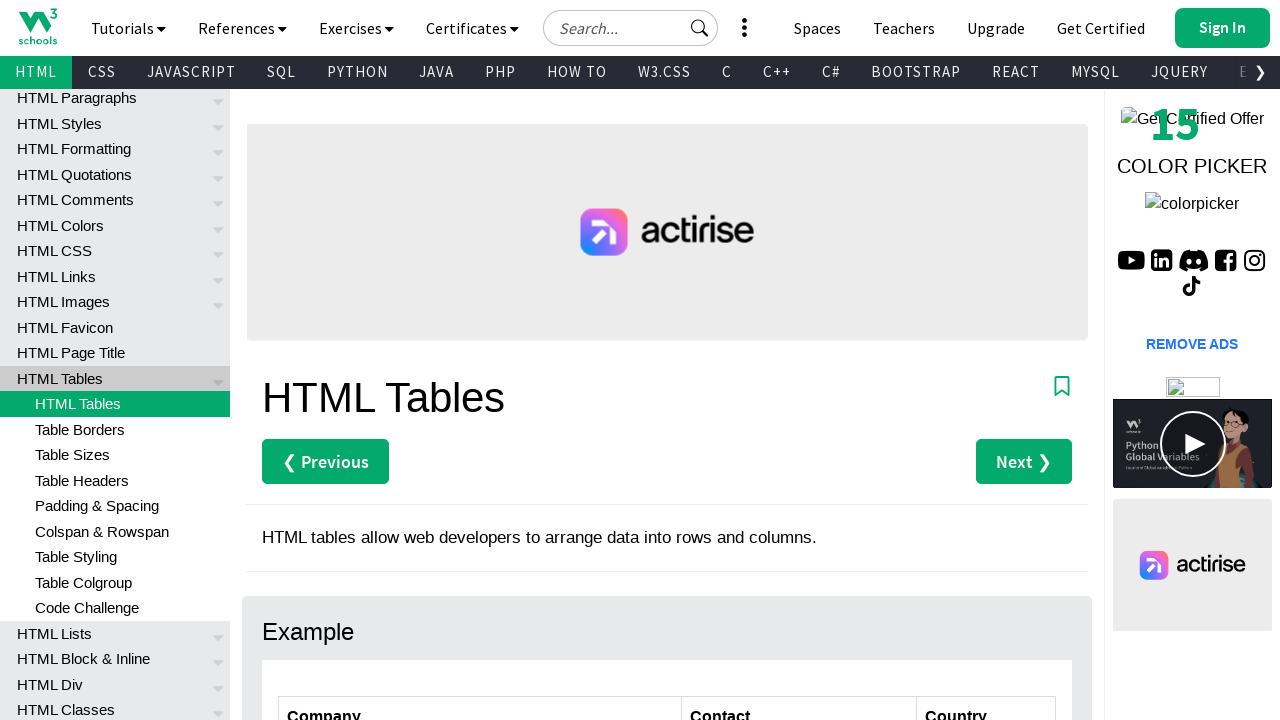

Table cell verified at row 3, column 3
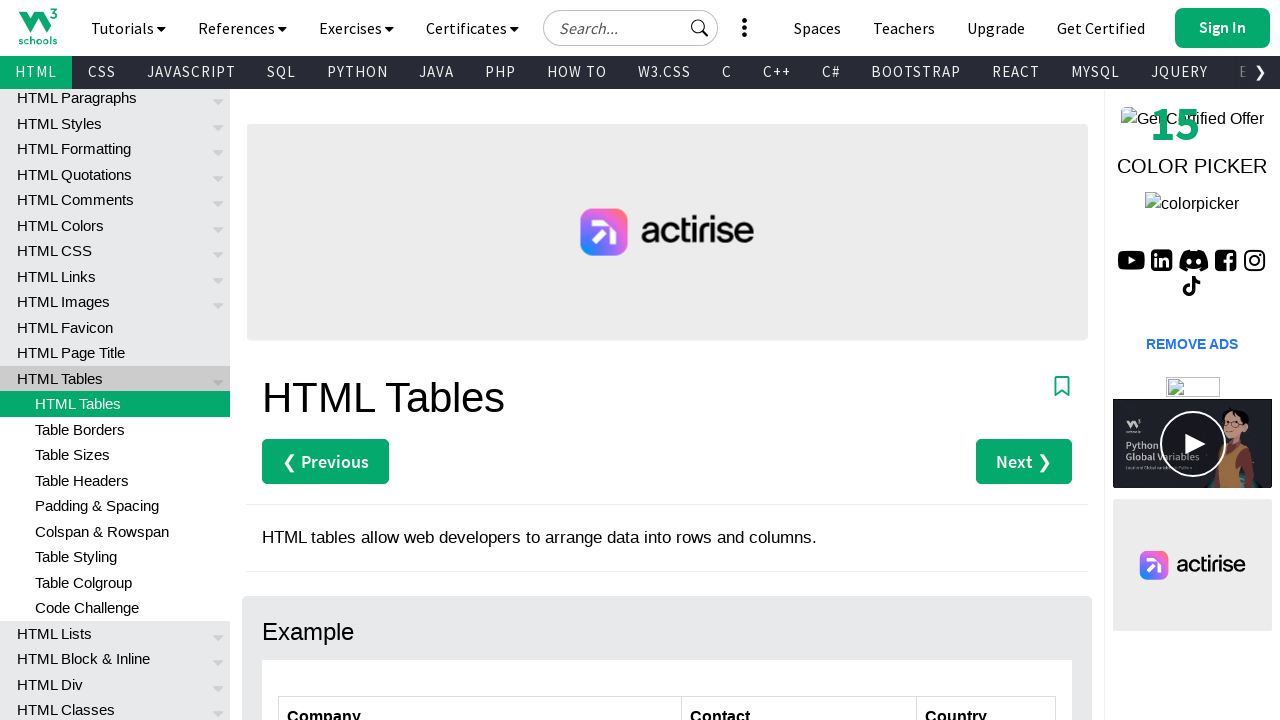

Table cell verified at row 4, column 1
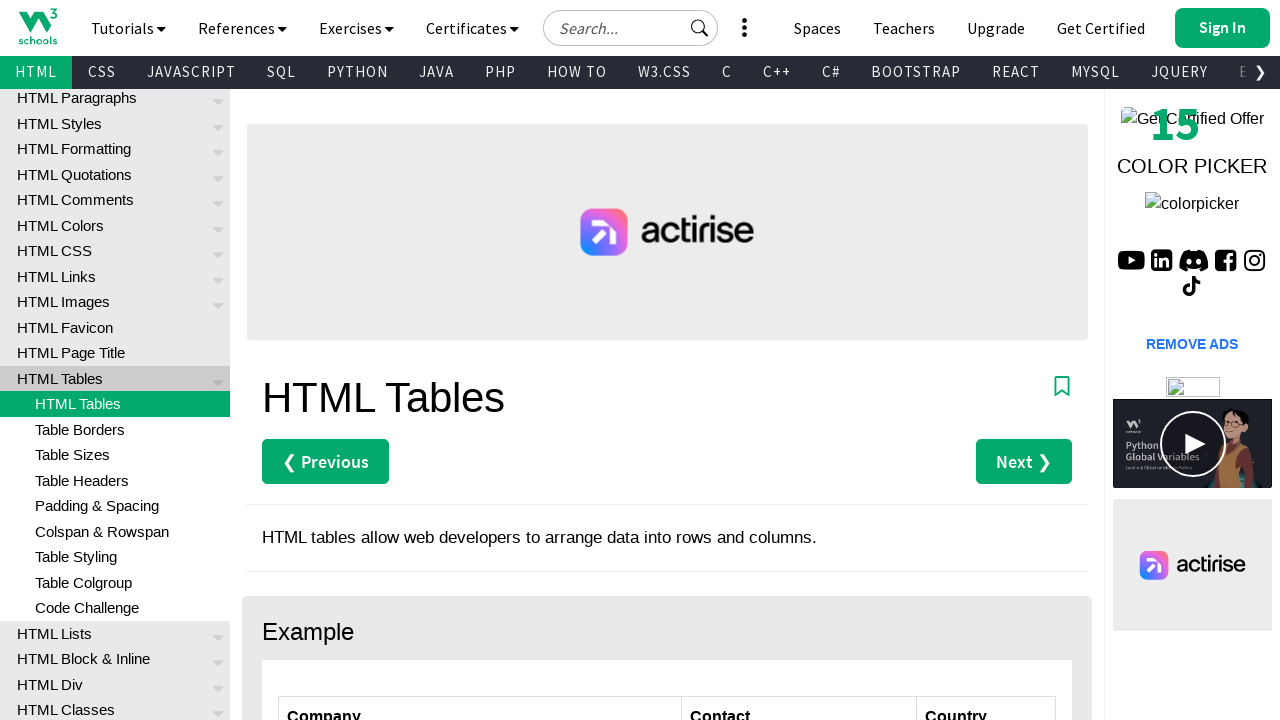

Table cell verified at row 4, column 2
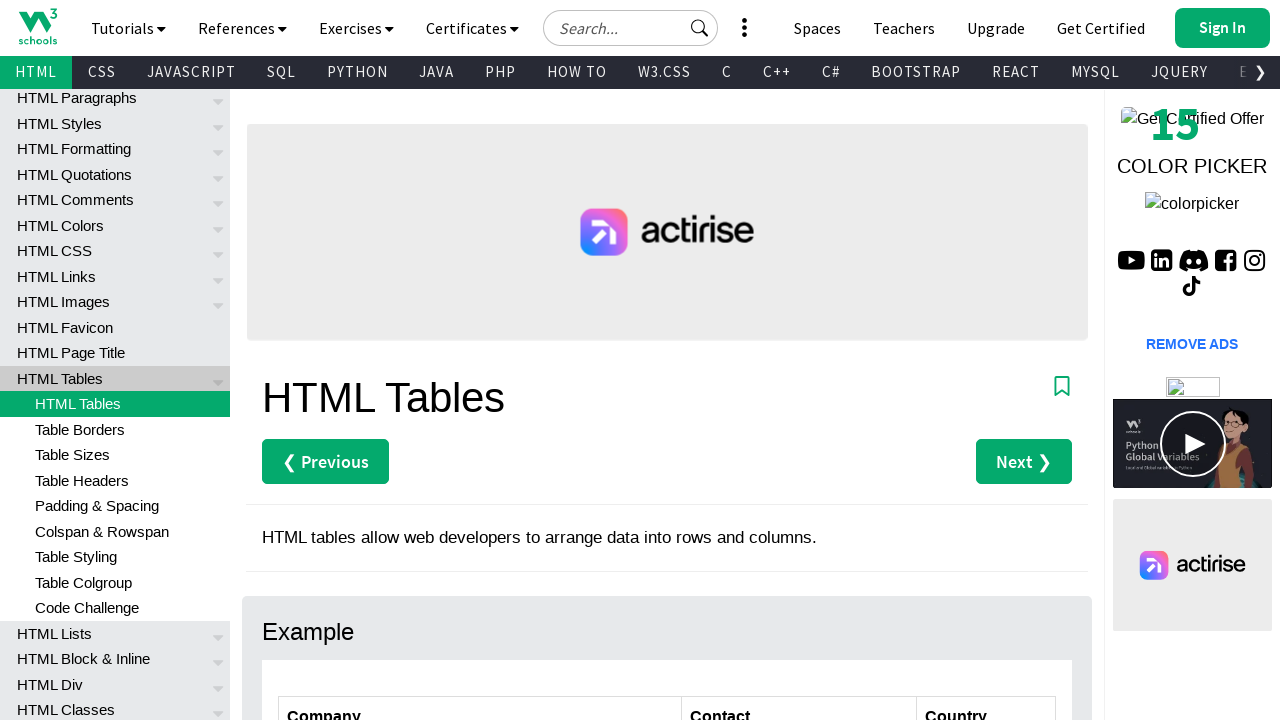

Table cell verified at row 4, column 3
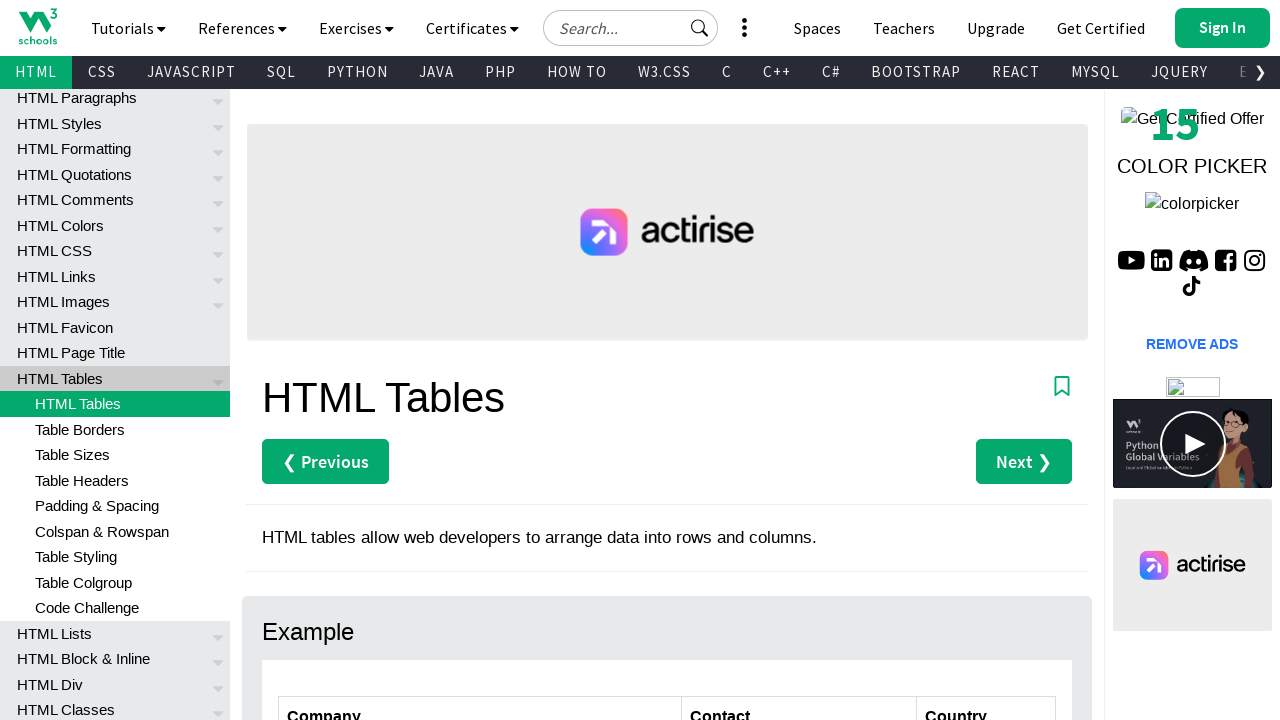

Table cell verified at row 5, column 1
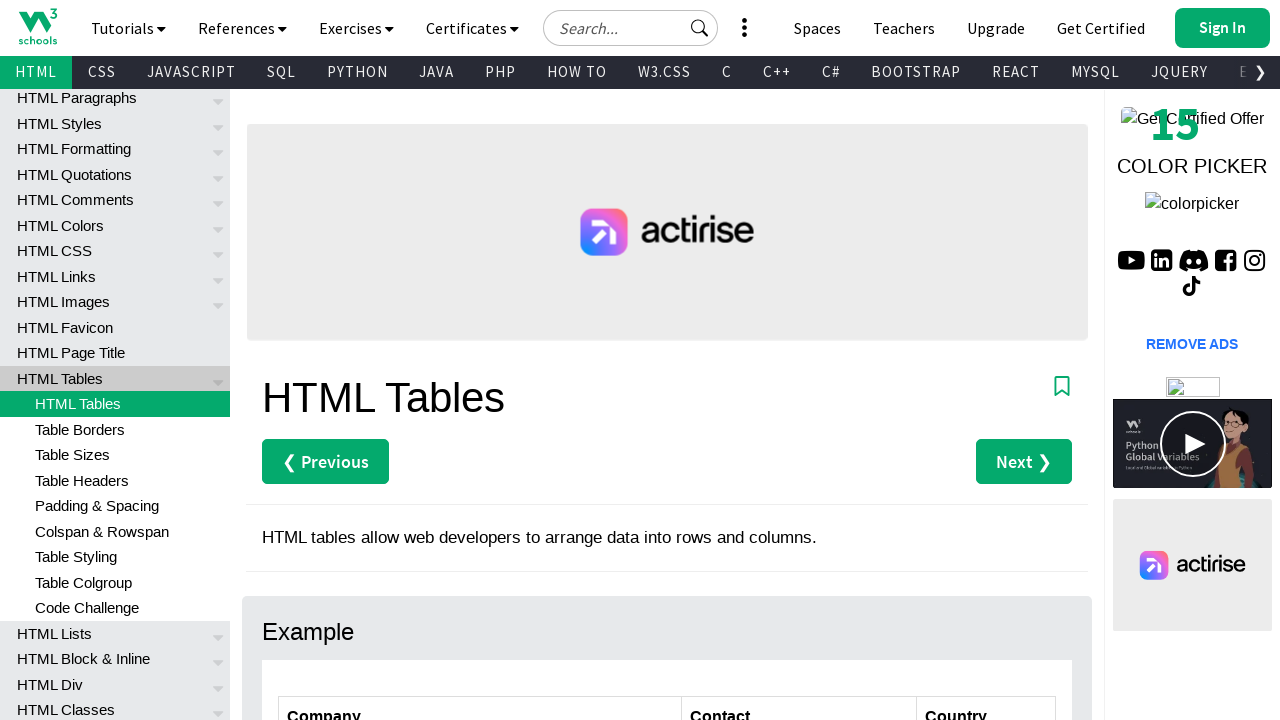

Table cell verified at row 5, column 2
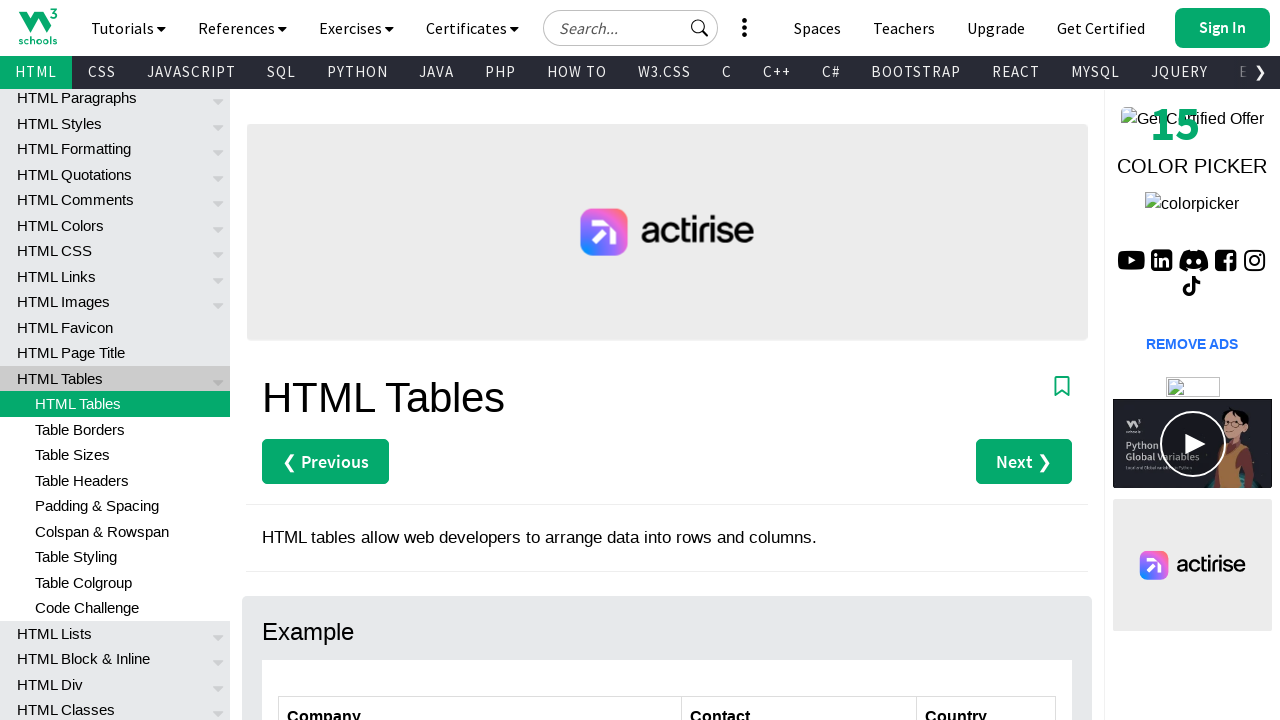

Table cell verified at row 5, column 3
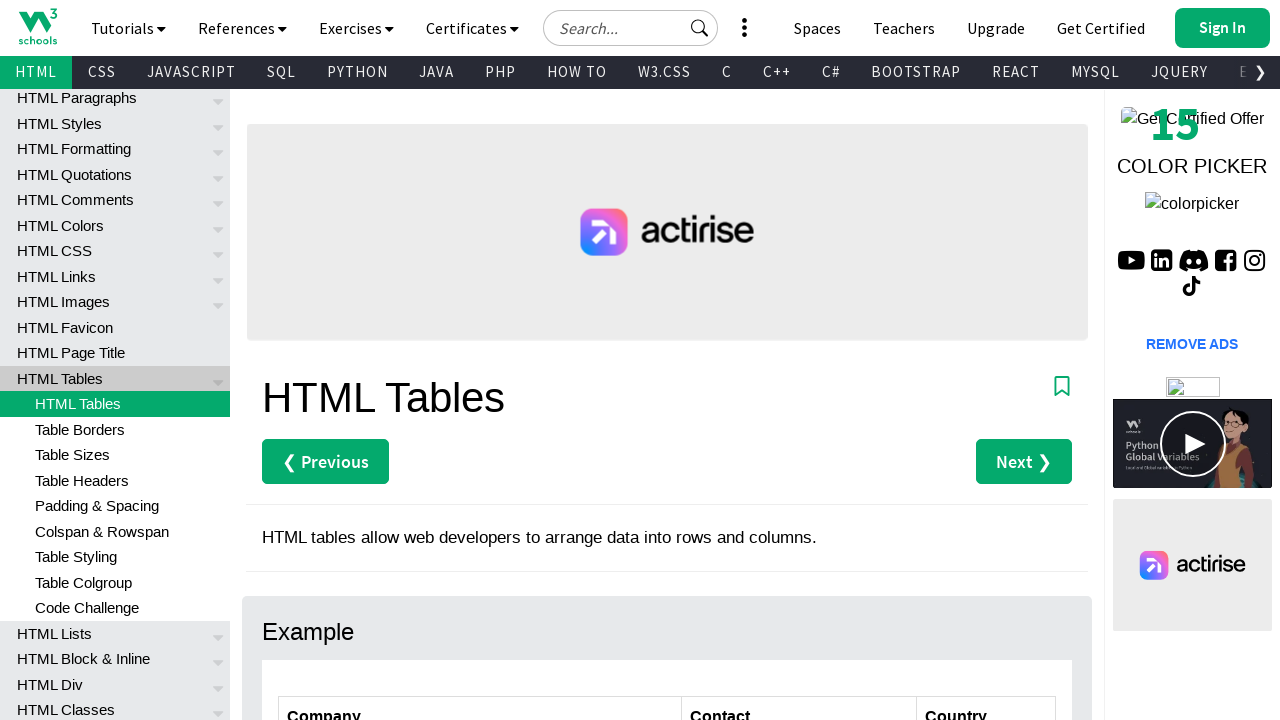

Table cell verified at row 6, column 1
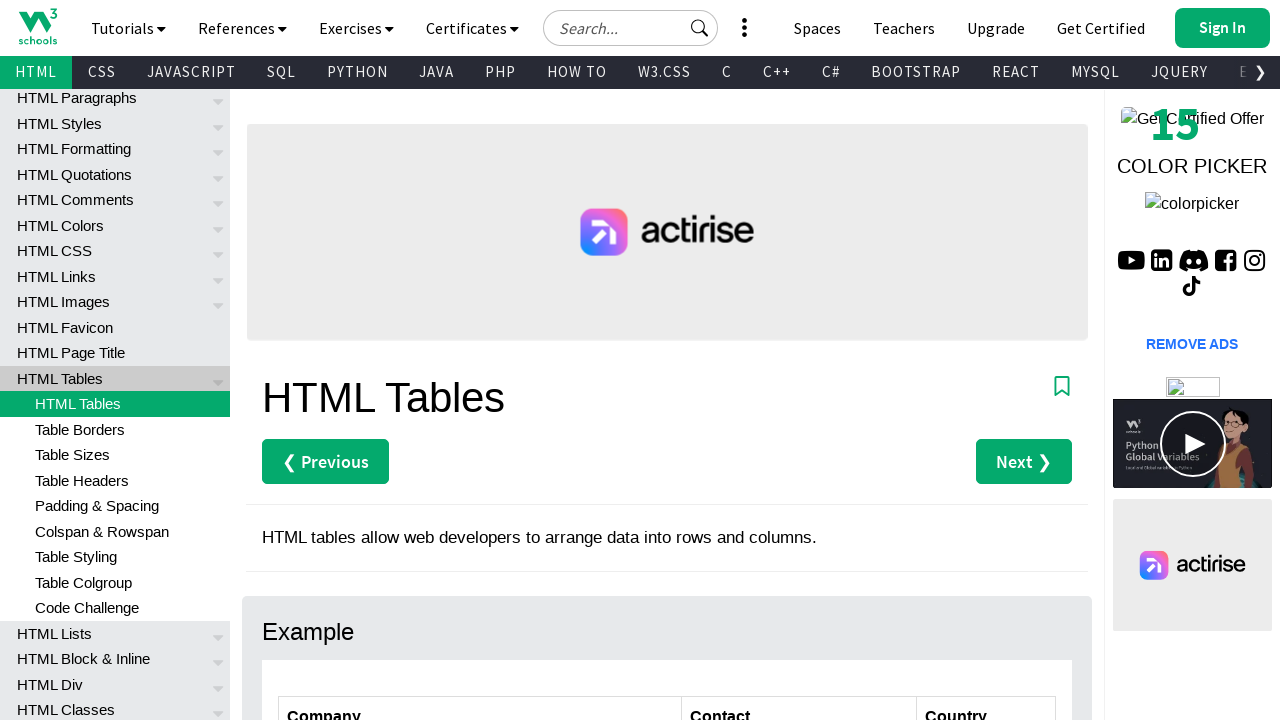

Table cell verified at row 6, column 2
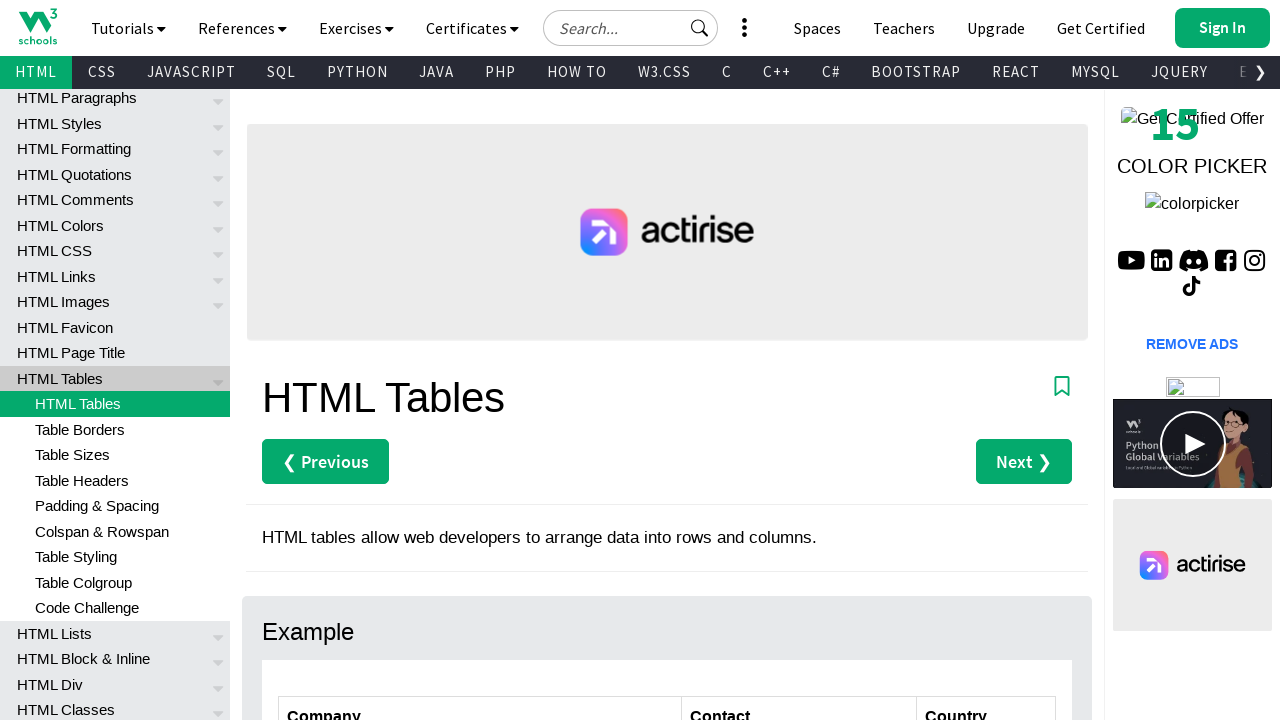

Table cell verified at row 6, column 3
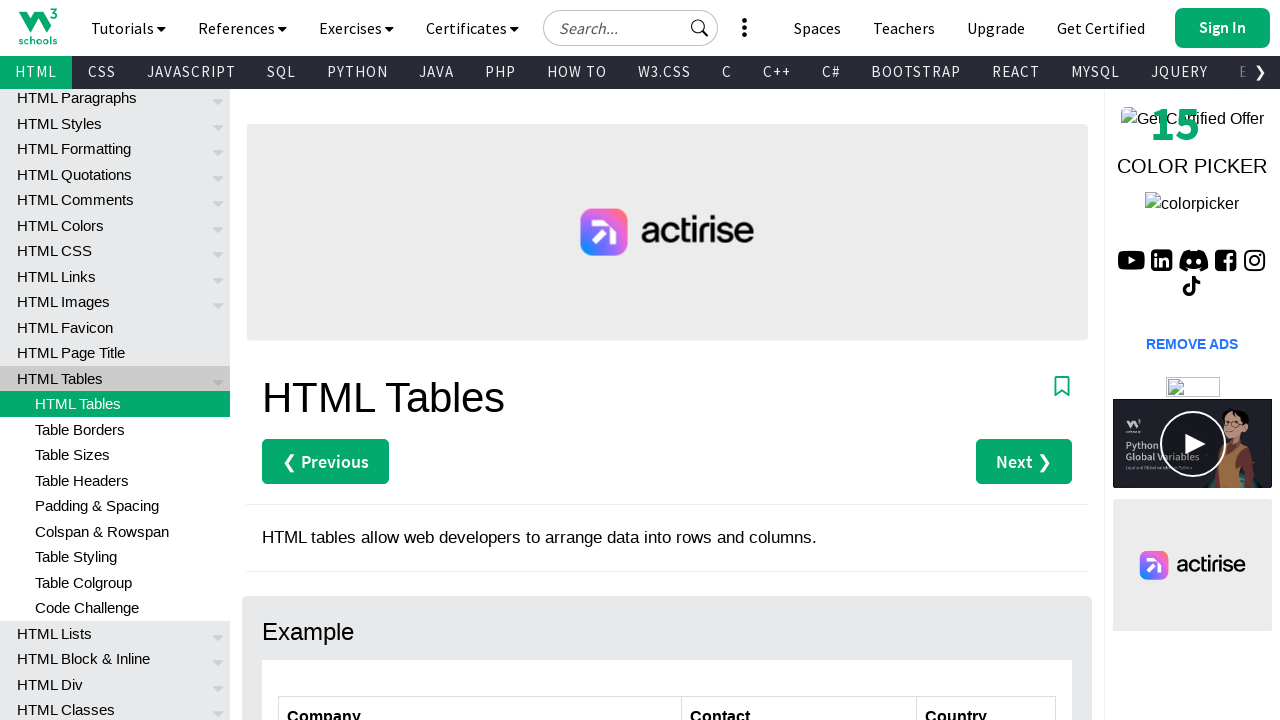

Table cell verified at row 7, column 1
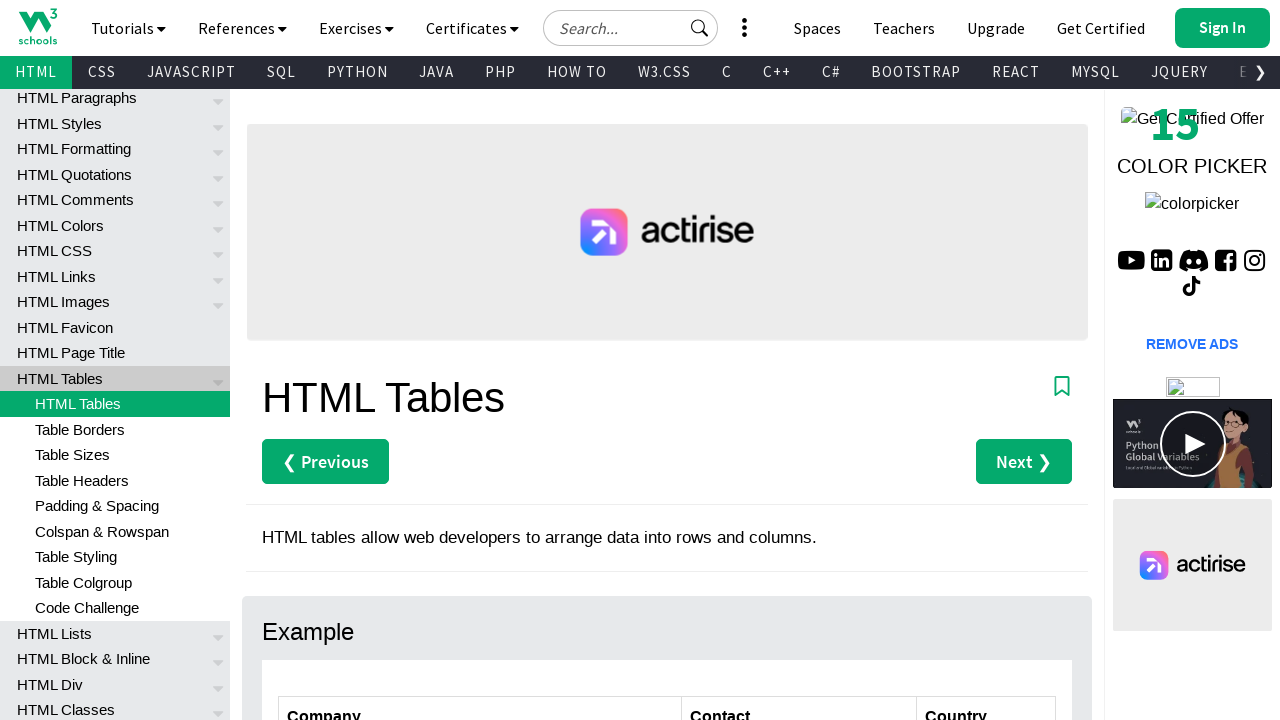

Table cell verified at row 7, column 2
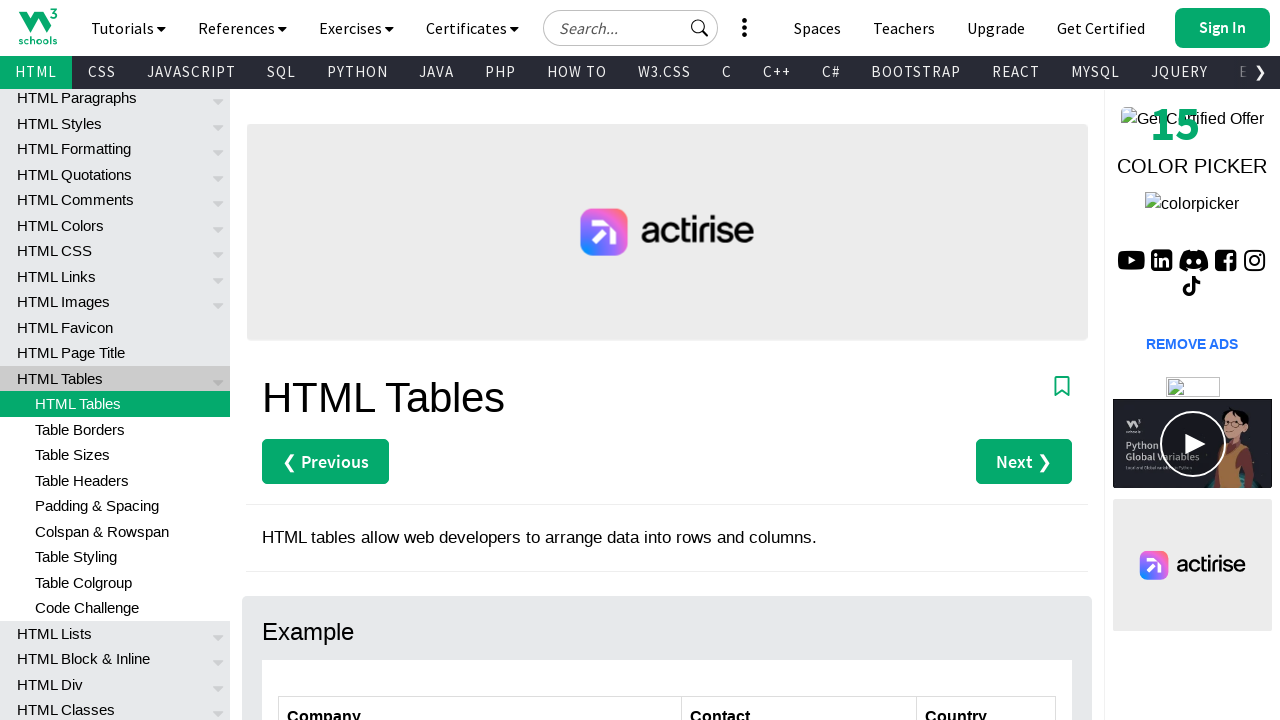

Table cell verified at row 7, column 3
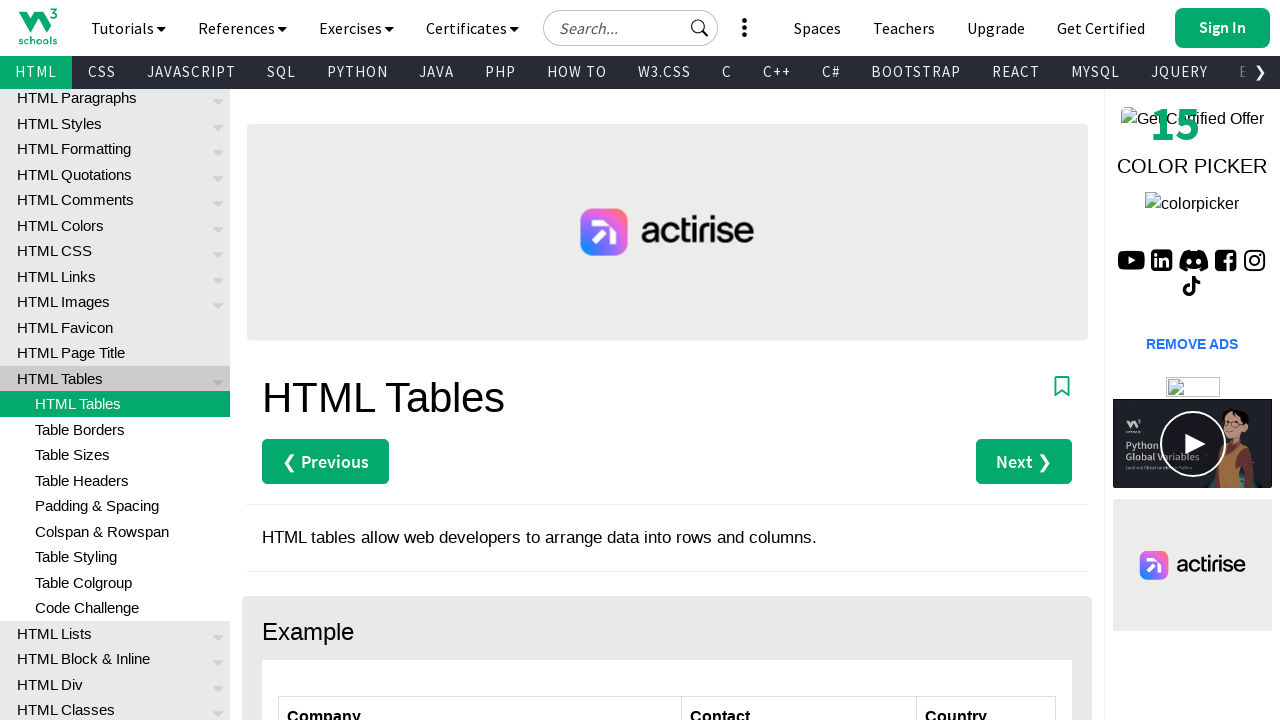

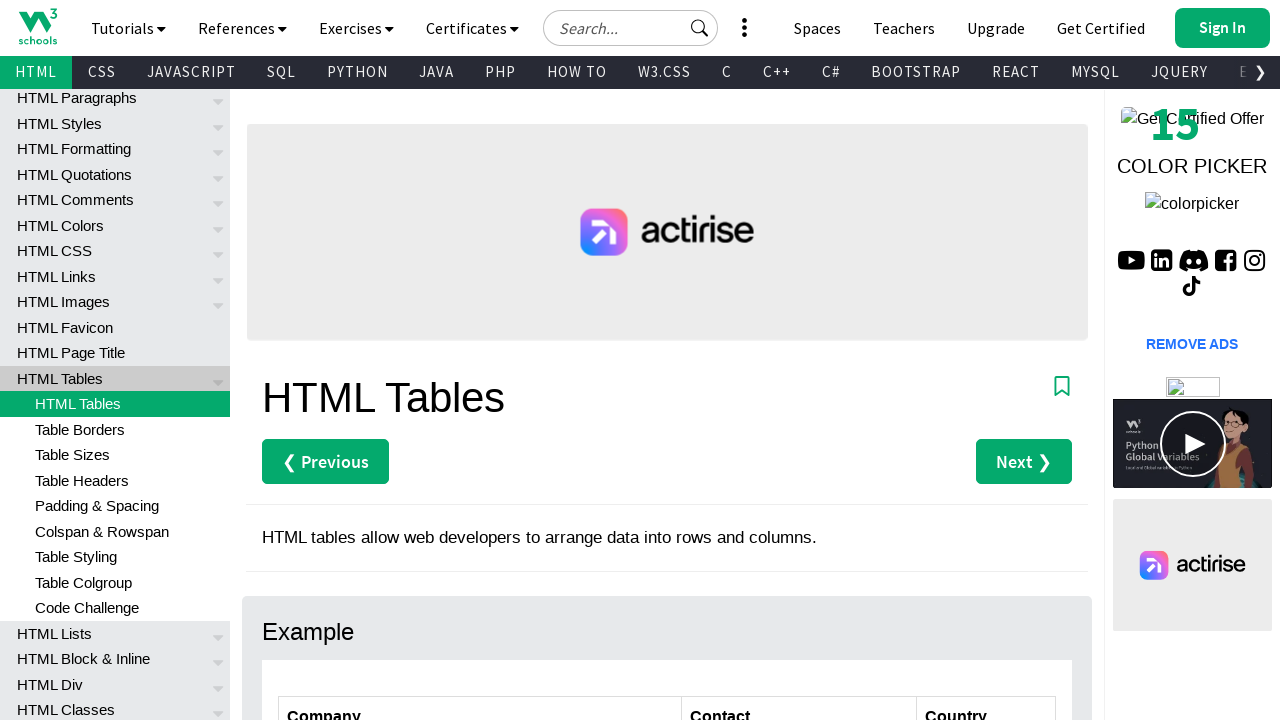